Navigates to GoDaddy homepage and verifies the page title and URL match expected values

Starting URL: https://www.godaddy.com/

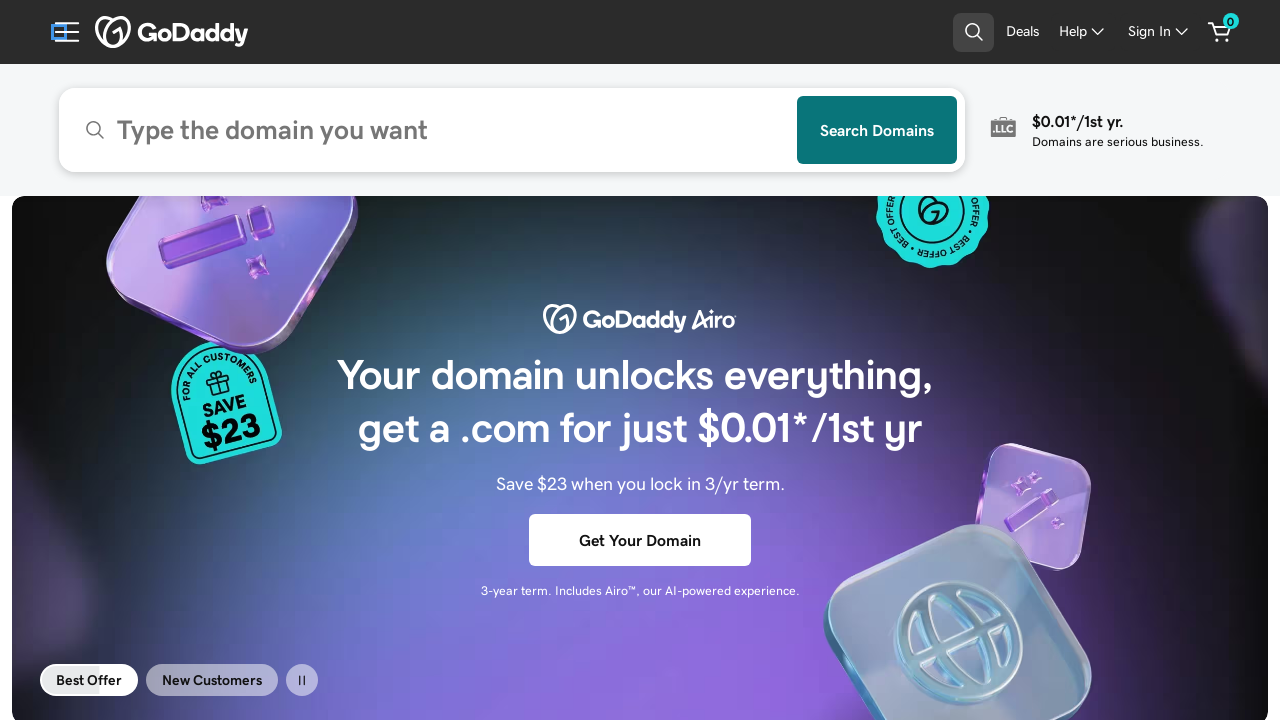

Verified page title contains 'GoDaddy'
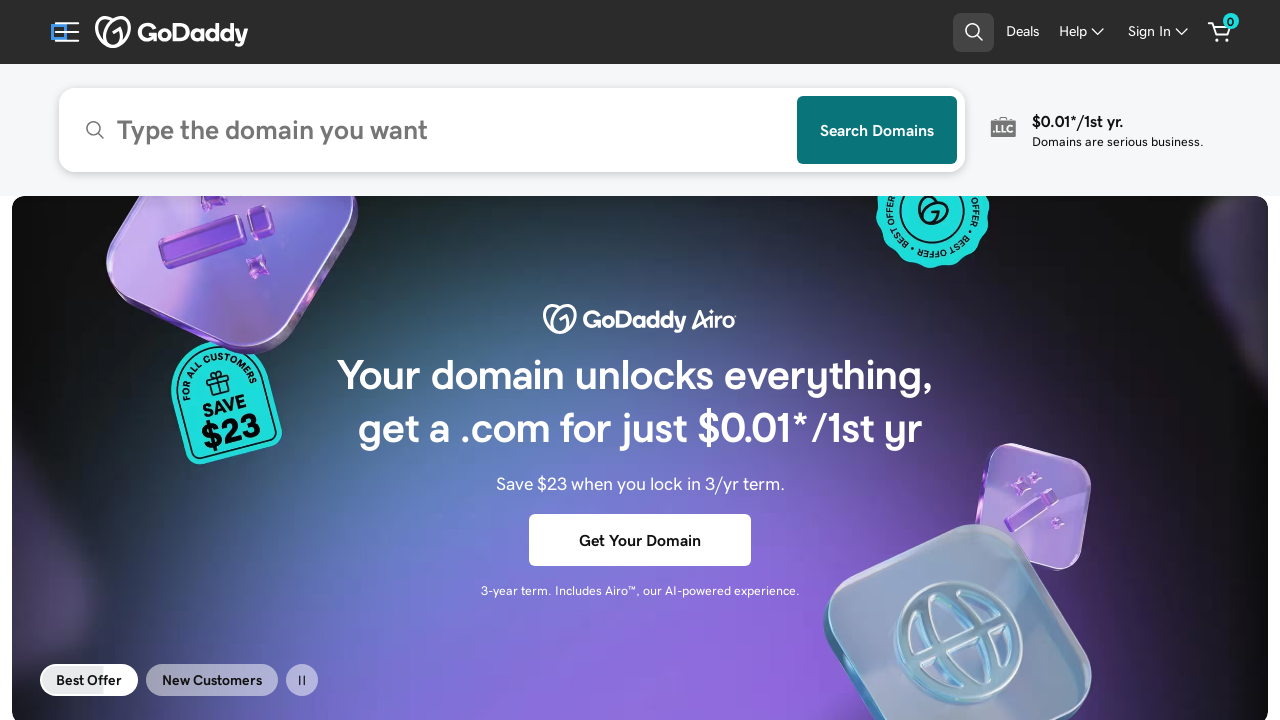

Verified current URL contains 'godaddy.com'
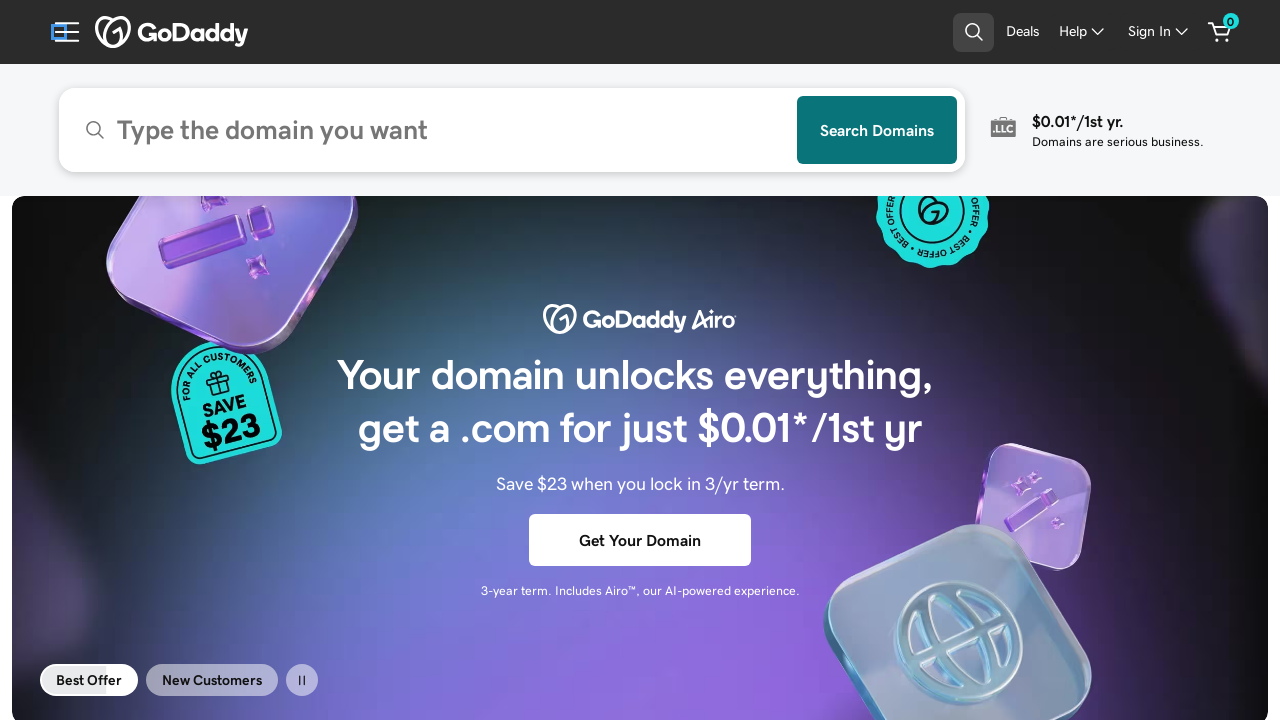

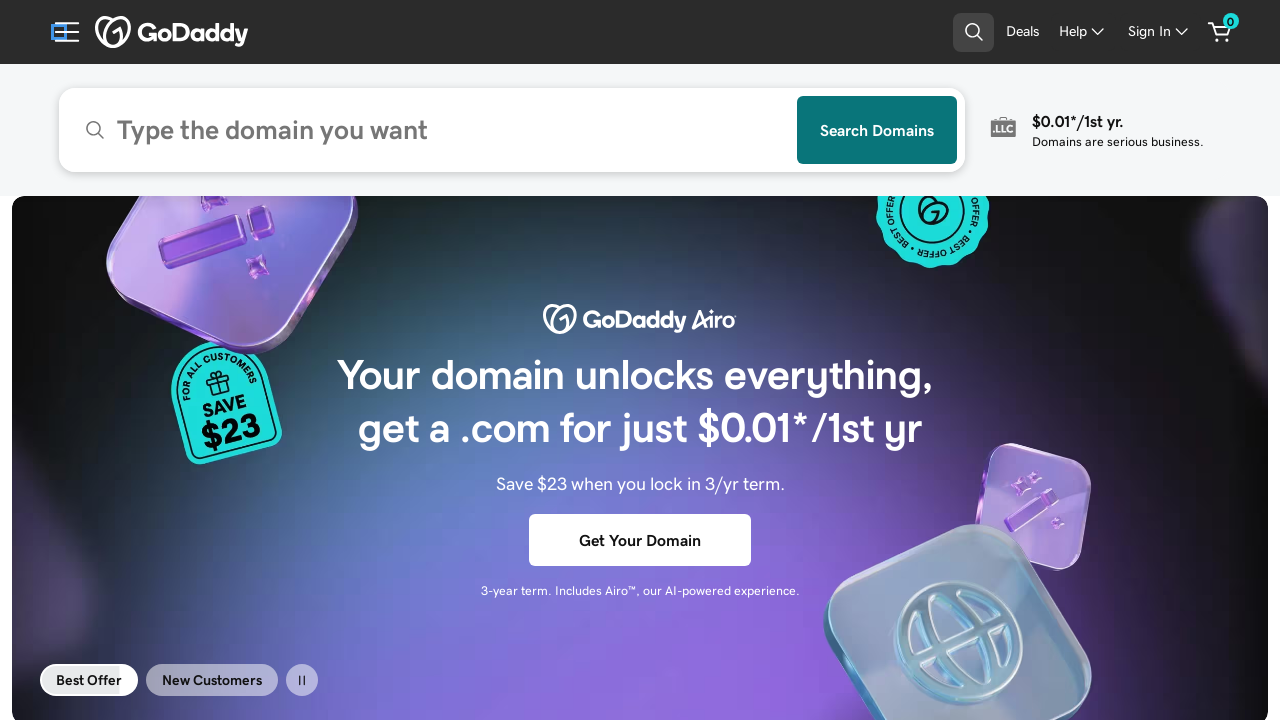